Tests clicking on a link containing "free trial" text using partial link text matching

Starting URL: https://app.vwo.com

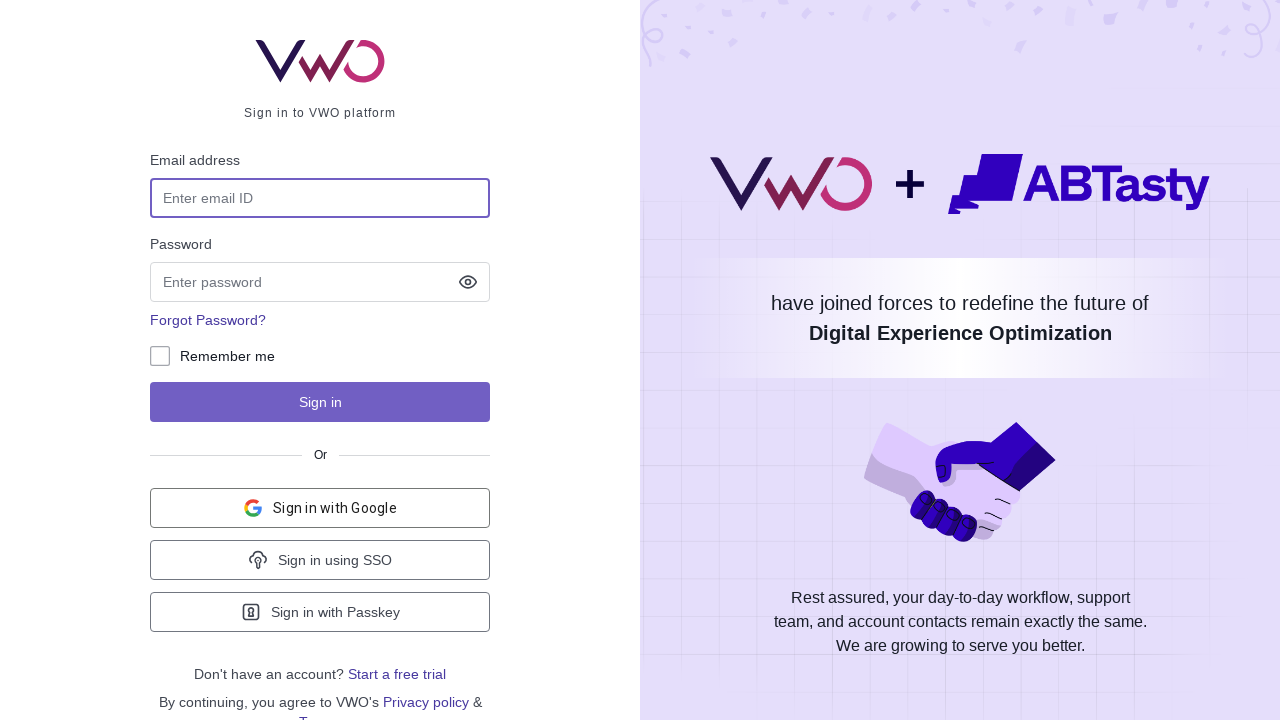

Clicked on link containing 'free trial' text using partial link text matching at (397, 674) on a:has-text('free trial')
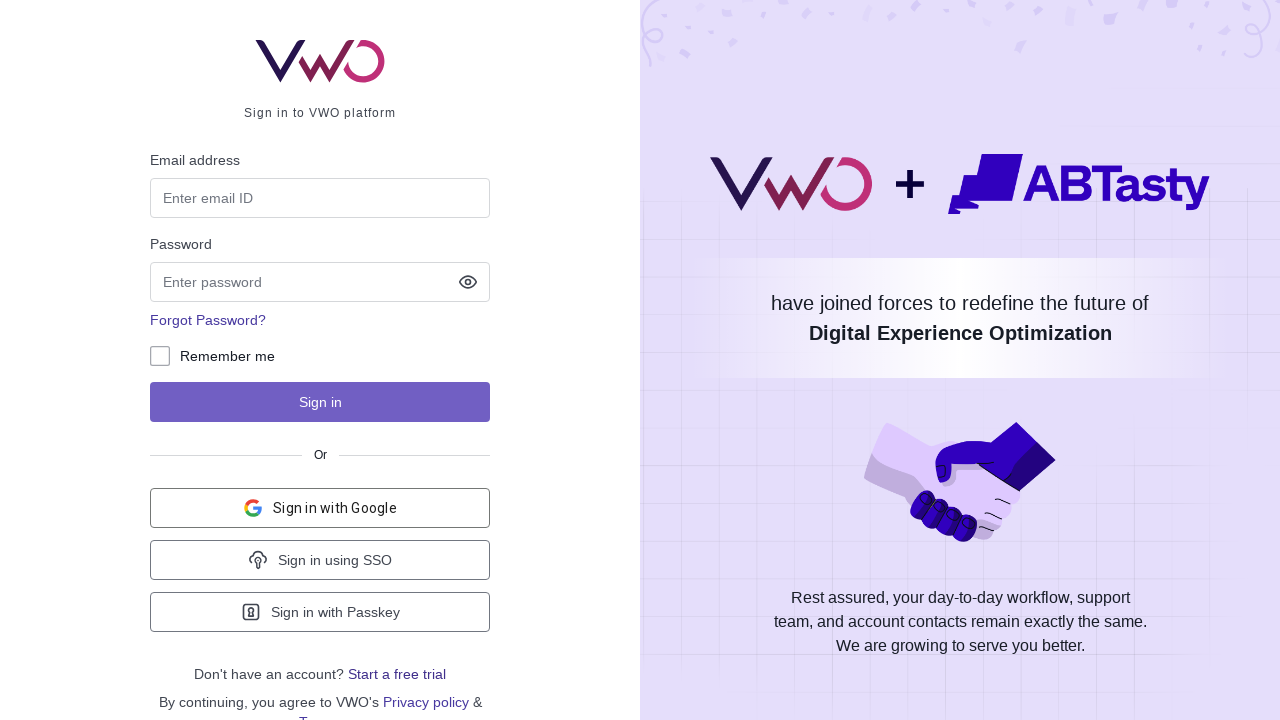

Navigation completed after clicking free trial link
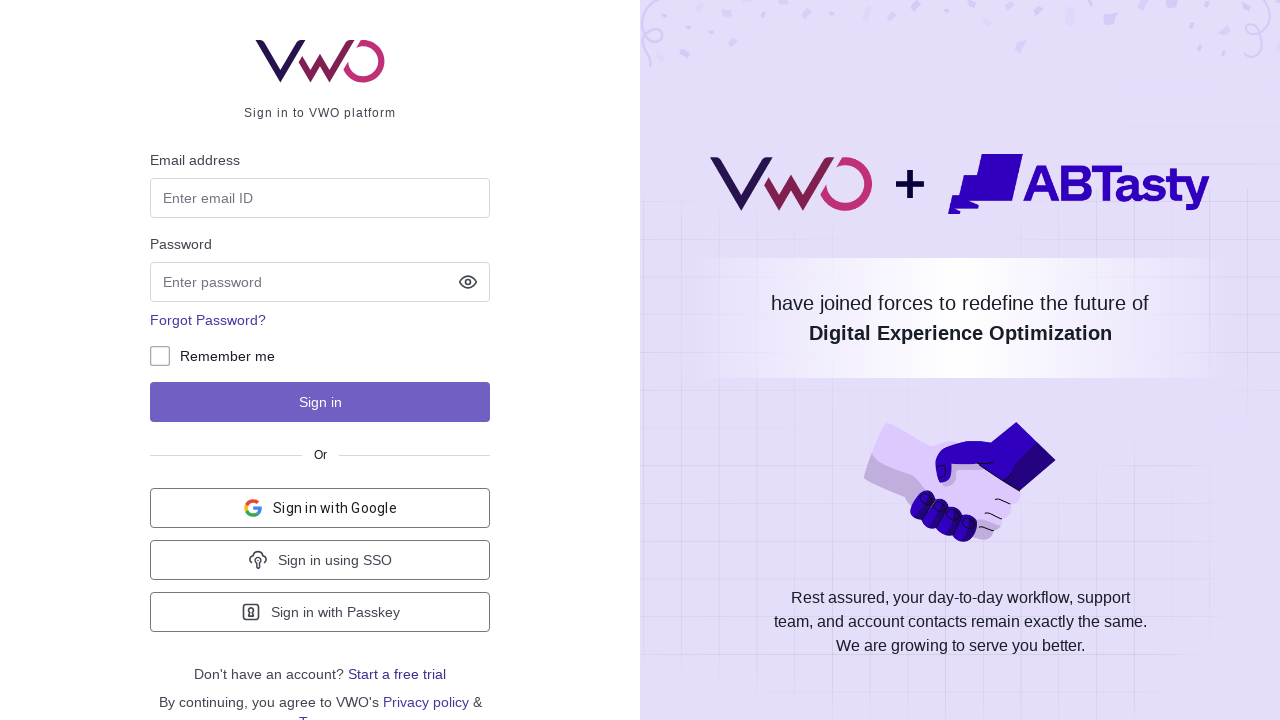

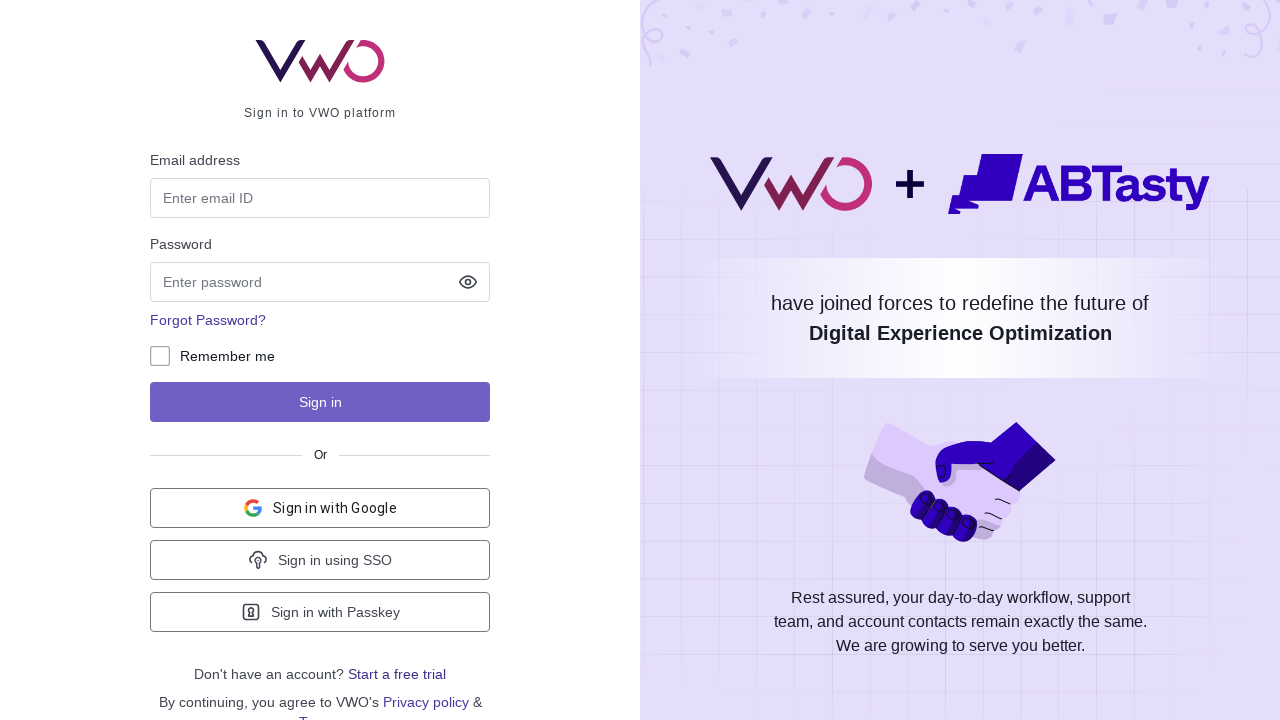